Tests the Add/Remove Elements functionality on the-internet.herokuapp.com by clicking to add elements, verifying they were added, then removing one and verifying the count decreased.

Starting URL: http://the-internet.herokuapp.com/

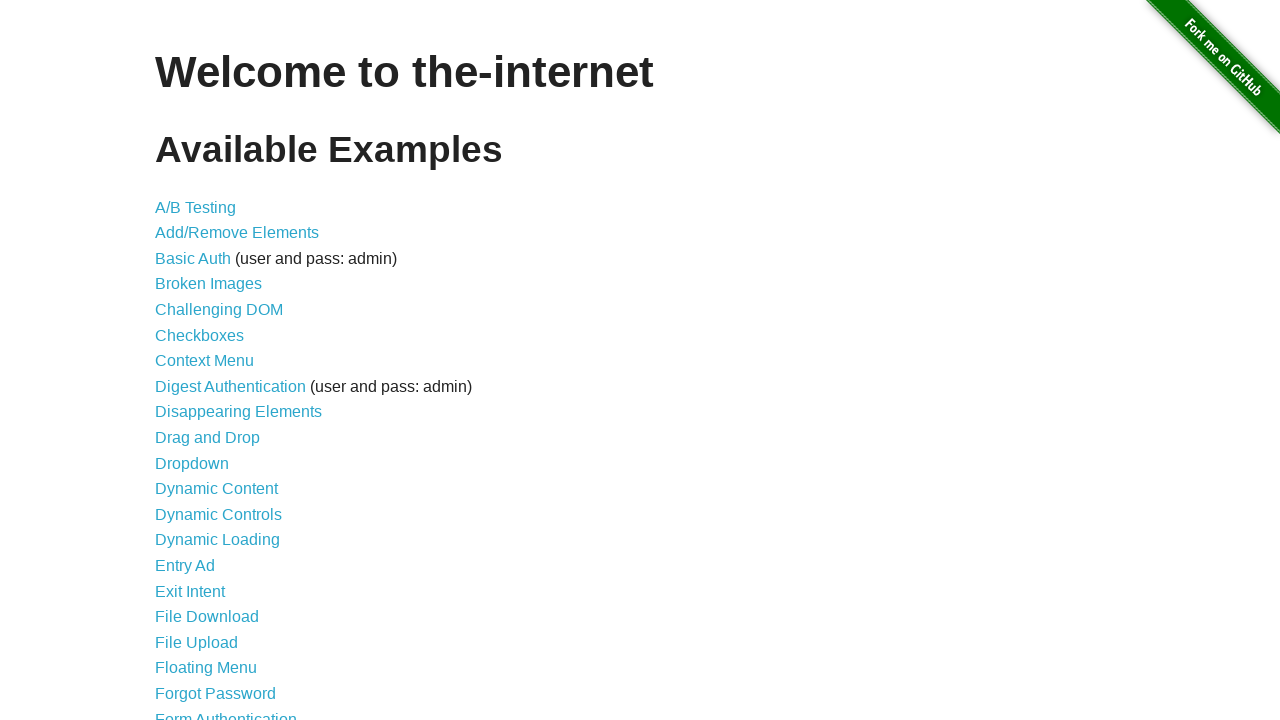

Clicked on Add/Remove Elements link at (237, 233) on xpath=//*[@id="content"]/ul/li[2]/a
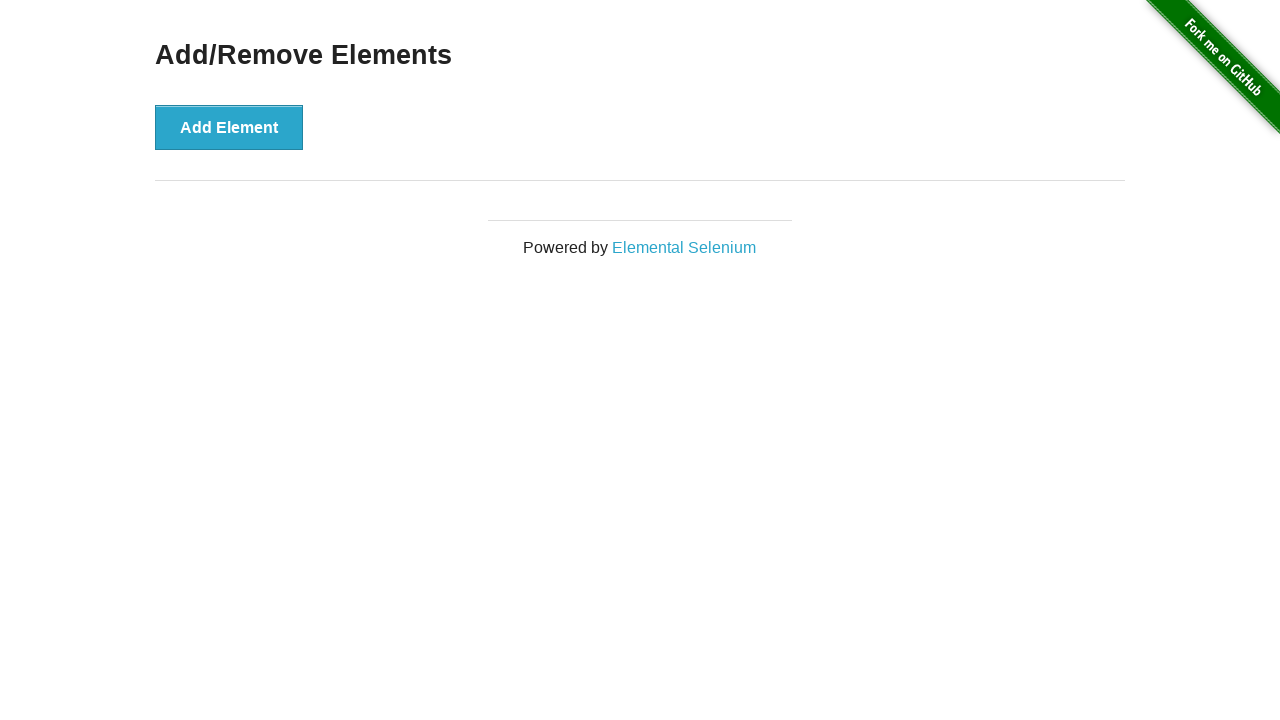

Clicked Add Element button (first time) at (229, 127) on xpath=//*[@id="content"]/div/button
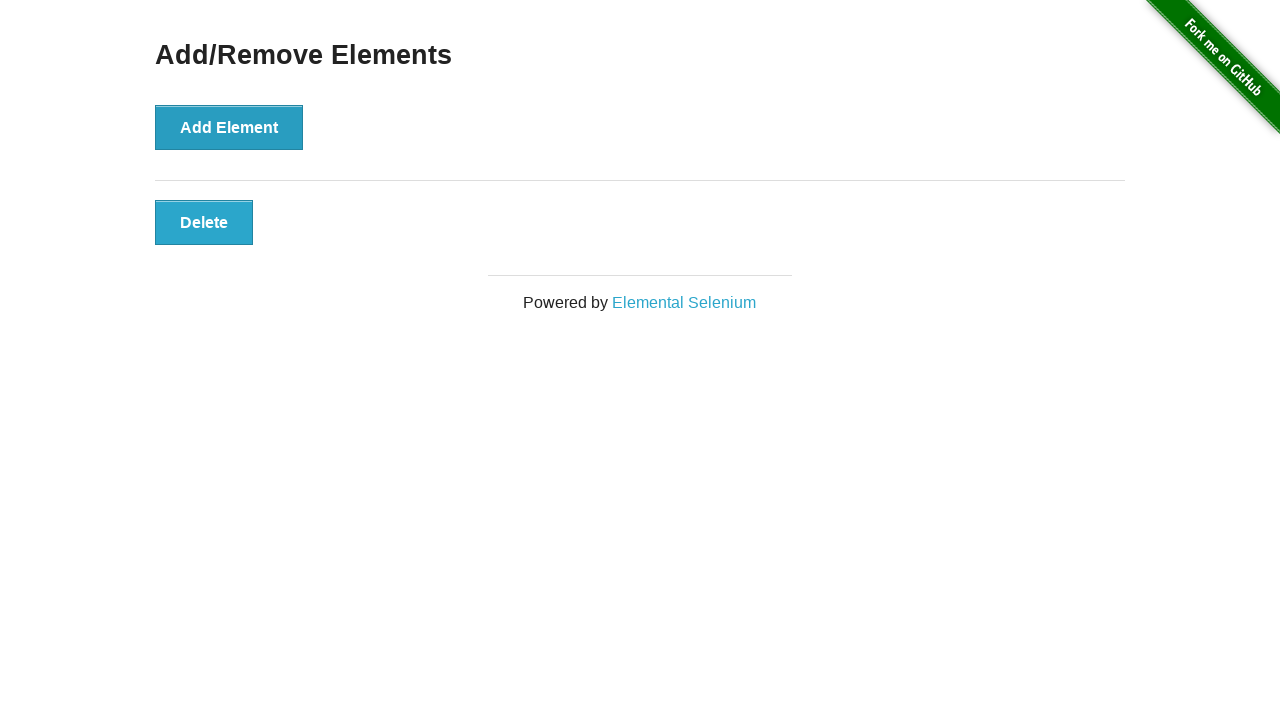

Clicked Add Element button (second time) at (229, 127) on xpath=//*[@id="content"]/div/button
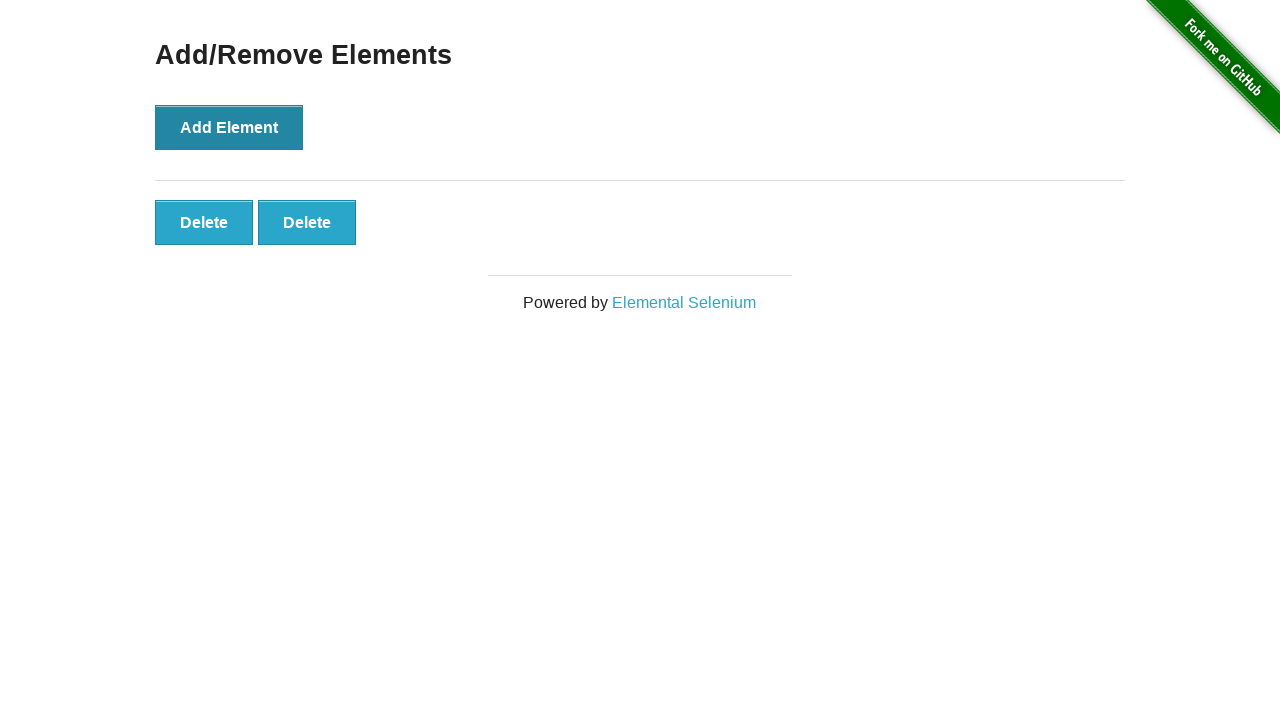

Delete buttons appeared after adding elements
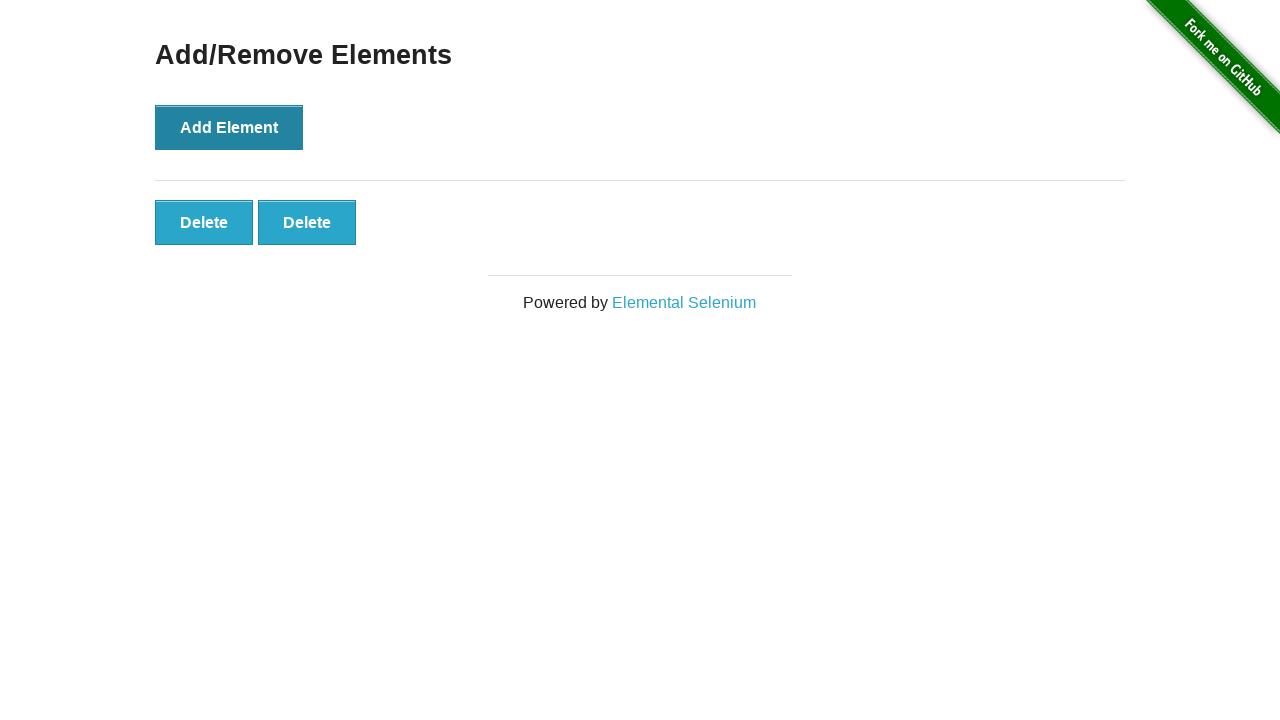

Located all Delete buttons on the page
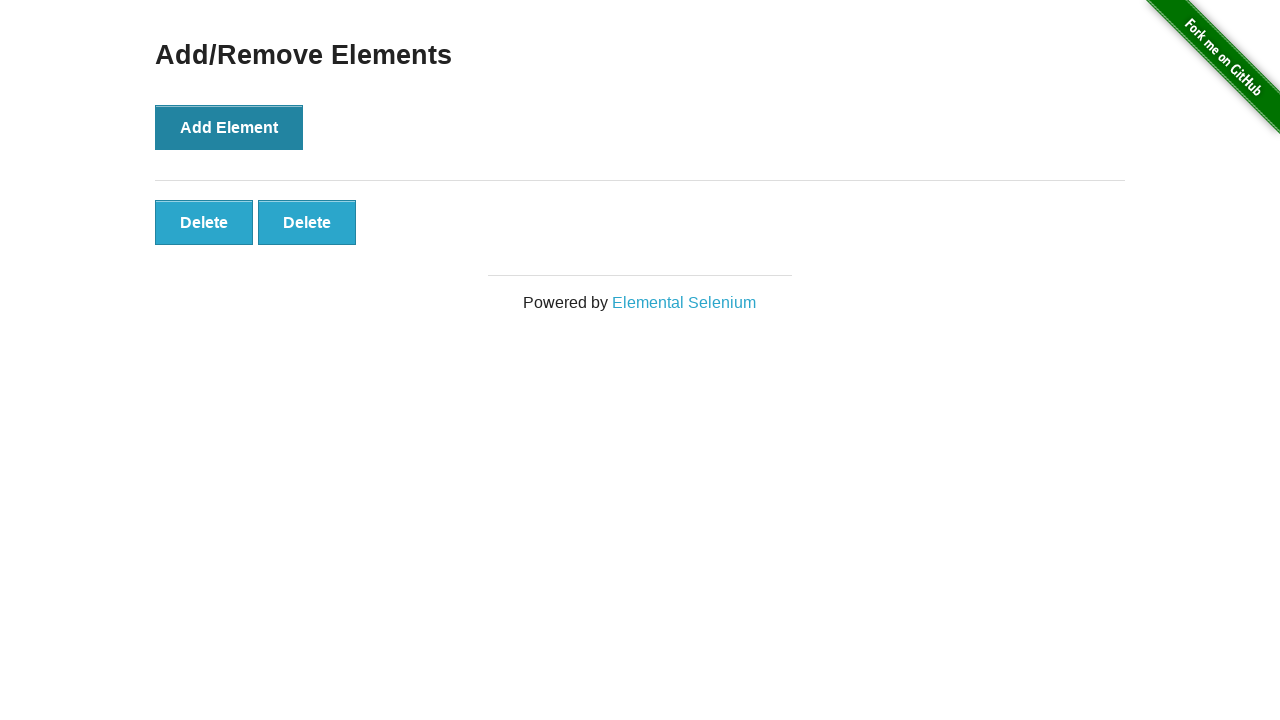

Verified that exactly 2 Delete buttons exist
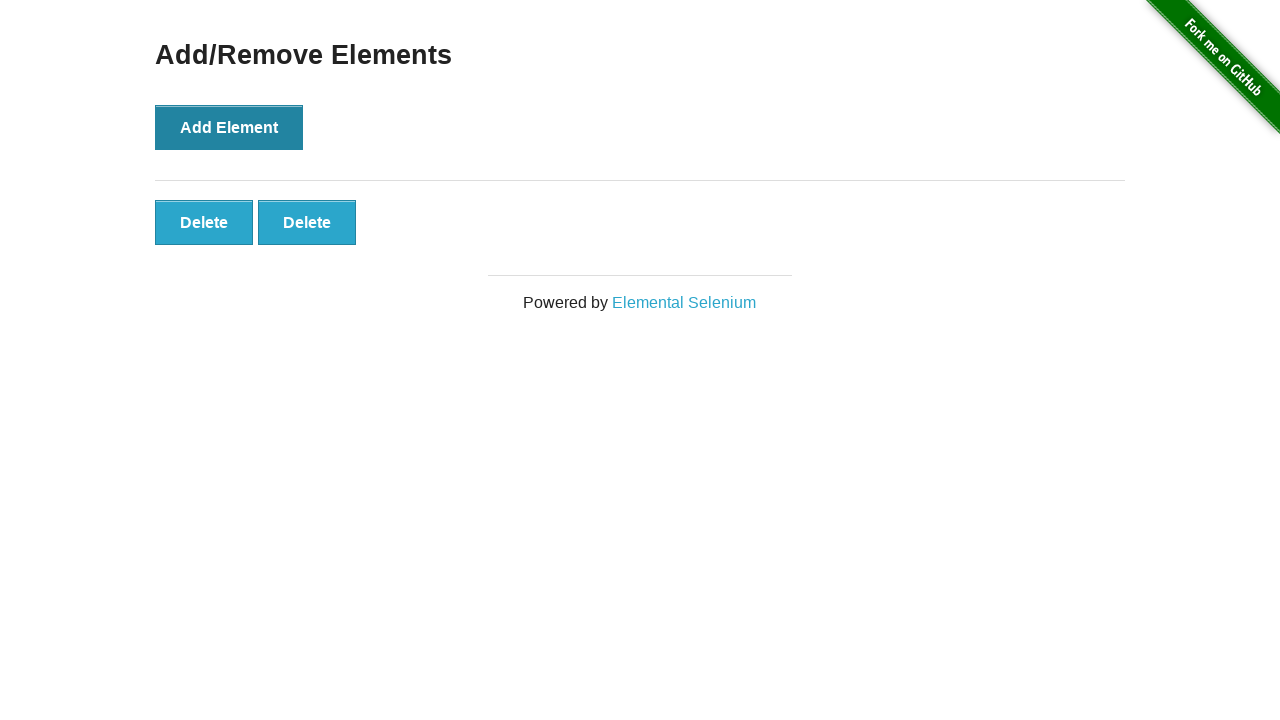

Clicked the first Delete button to remove an element at (204, 222) on xpath=//button[text()='Delete'] >> nth=0
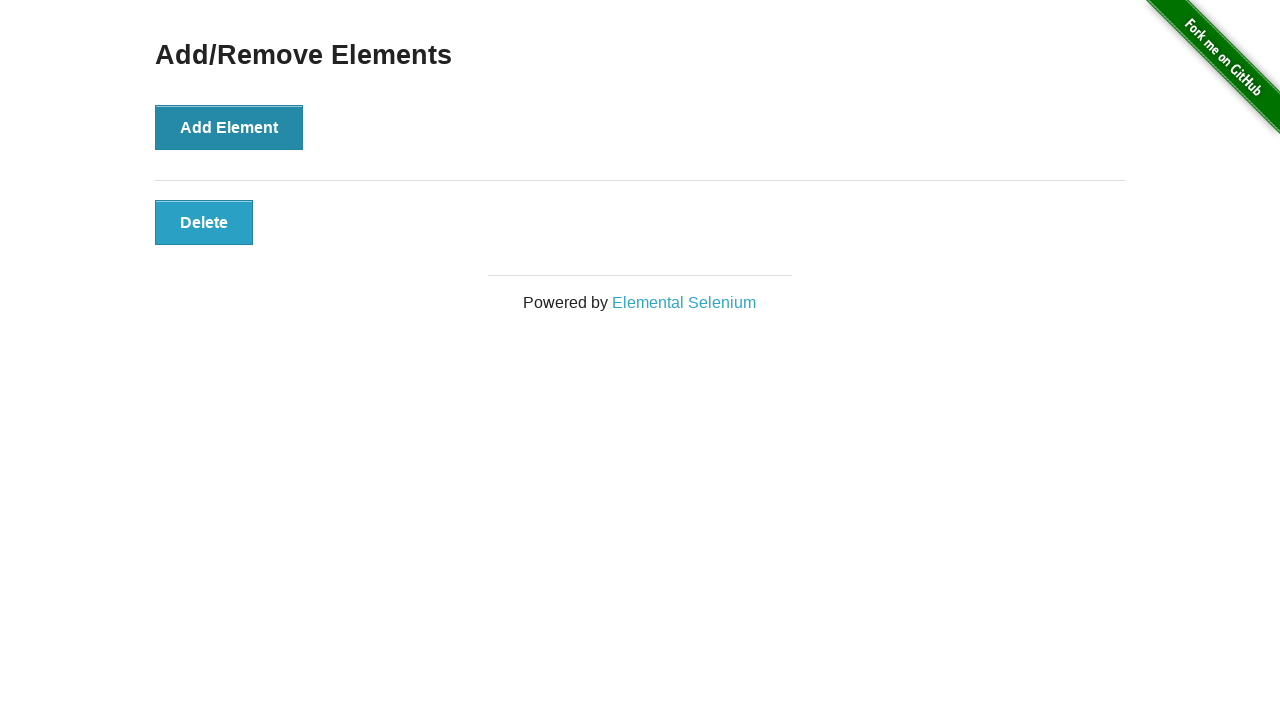

Located remaining Delete buttons after deletion
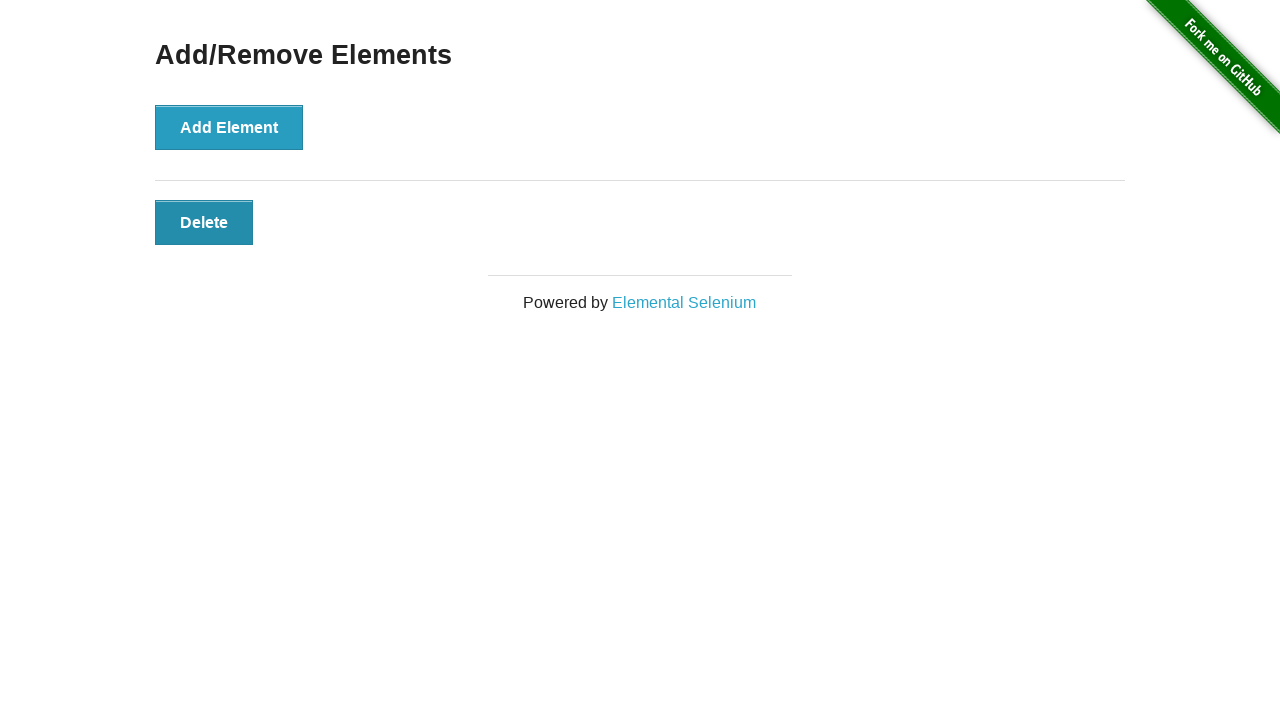

Verified that exactly 1 Delete button remains
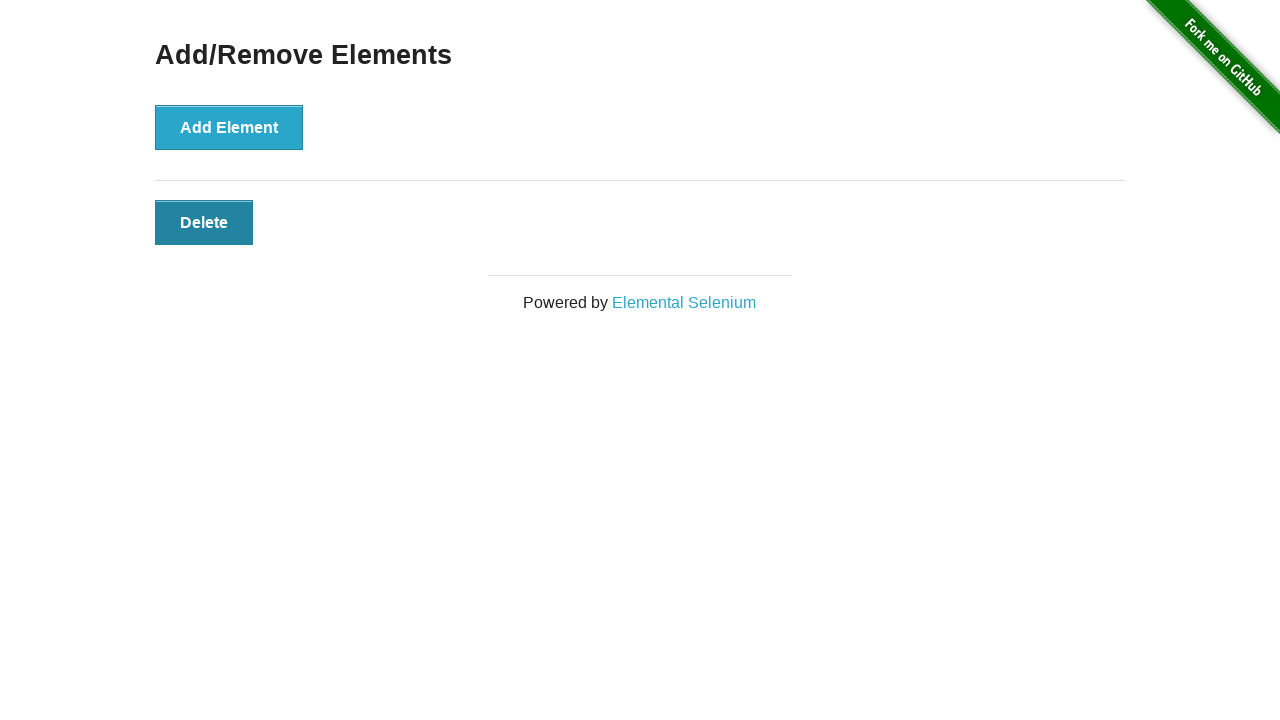

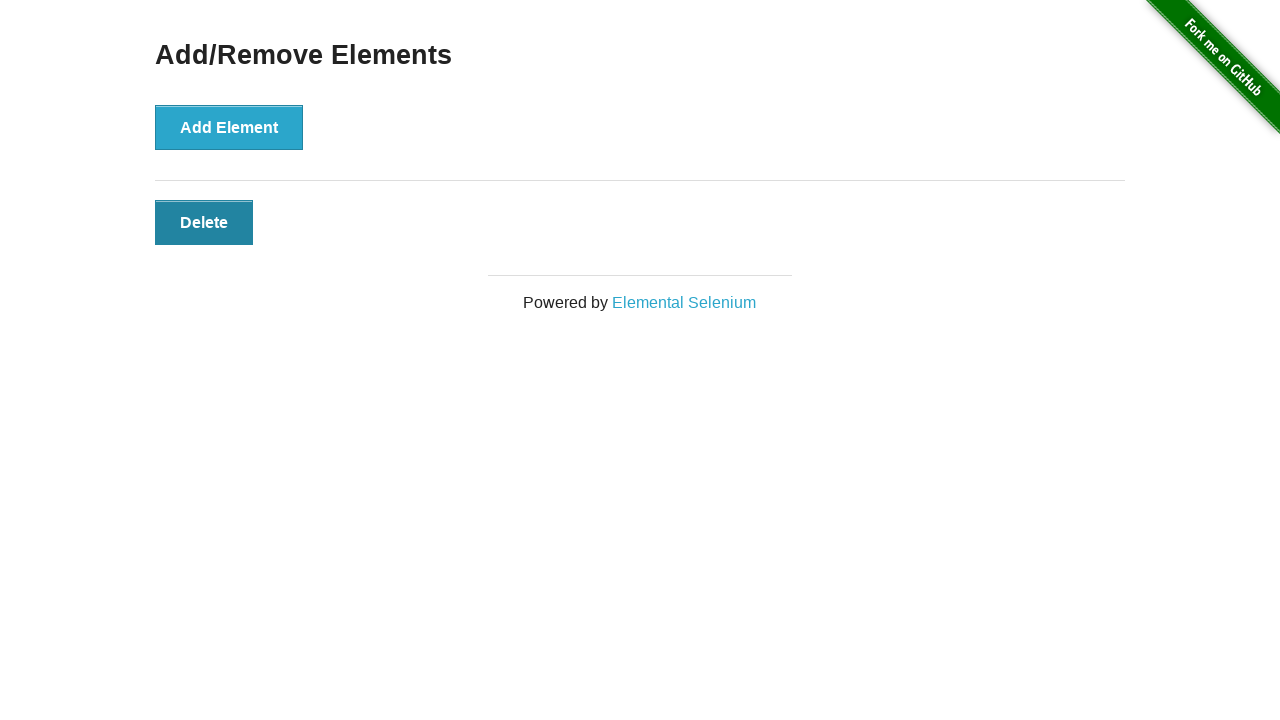